Tests a JavaScript prompt alert by clicking a button, entering text into the prompt dialog, and accepting it.

Starting URL: http://www.seleniumui.moderntester.pl/alerts.php

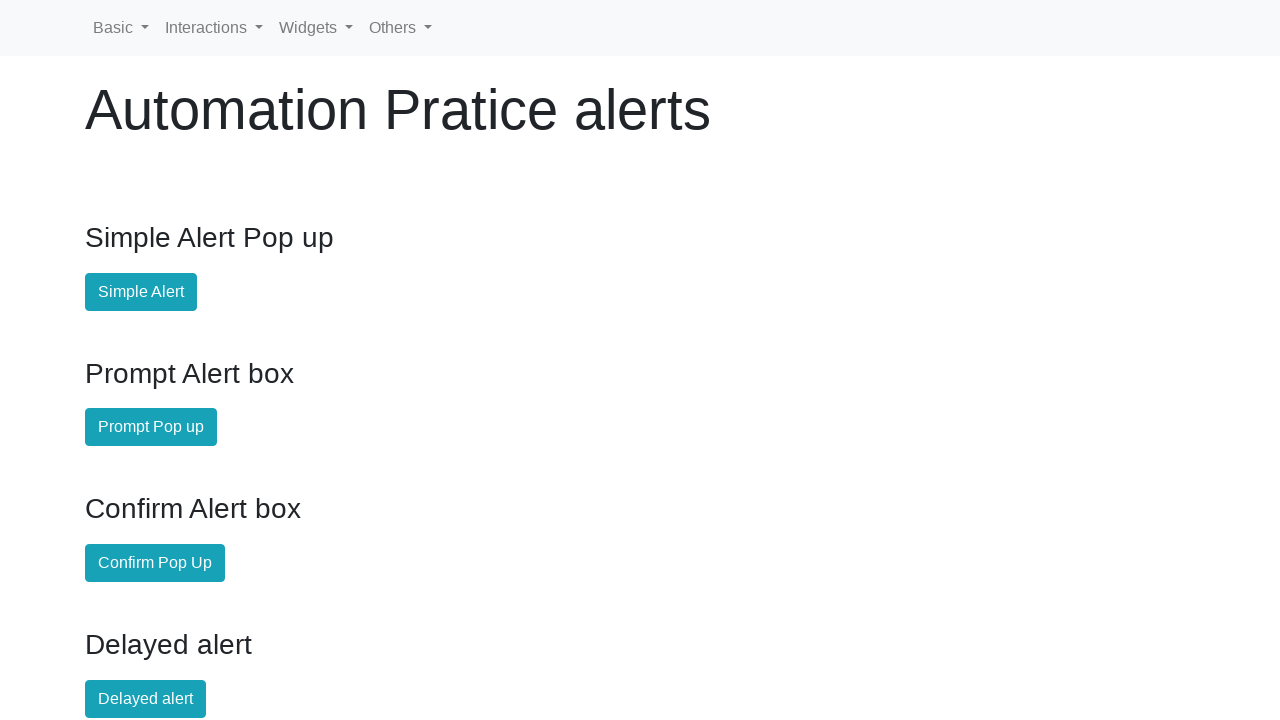

Set up dialog handler to accept prompt with 'Lord Vader'
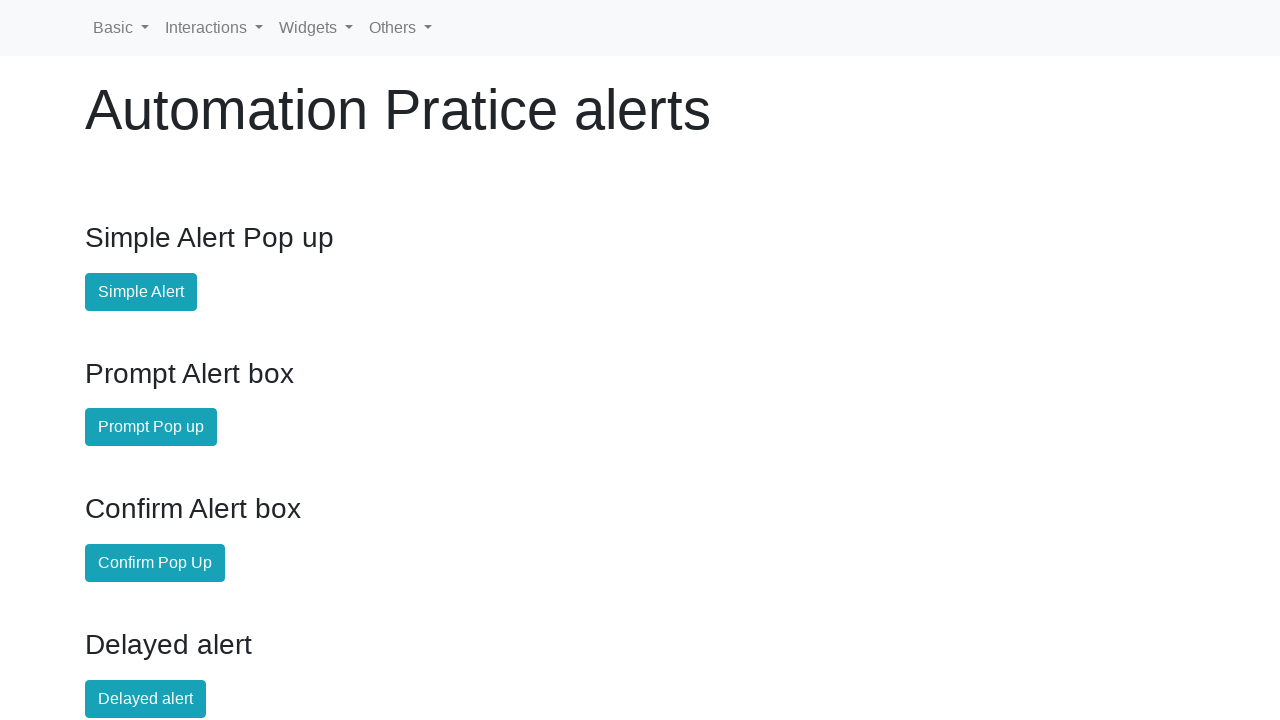

Clicked the prompt alert button at (151, 427) on #prompt-alert
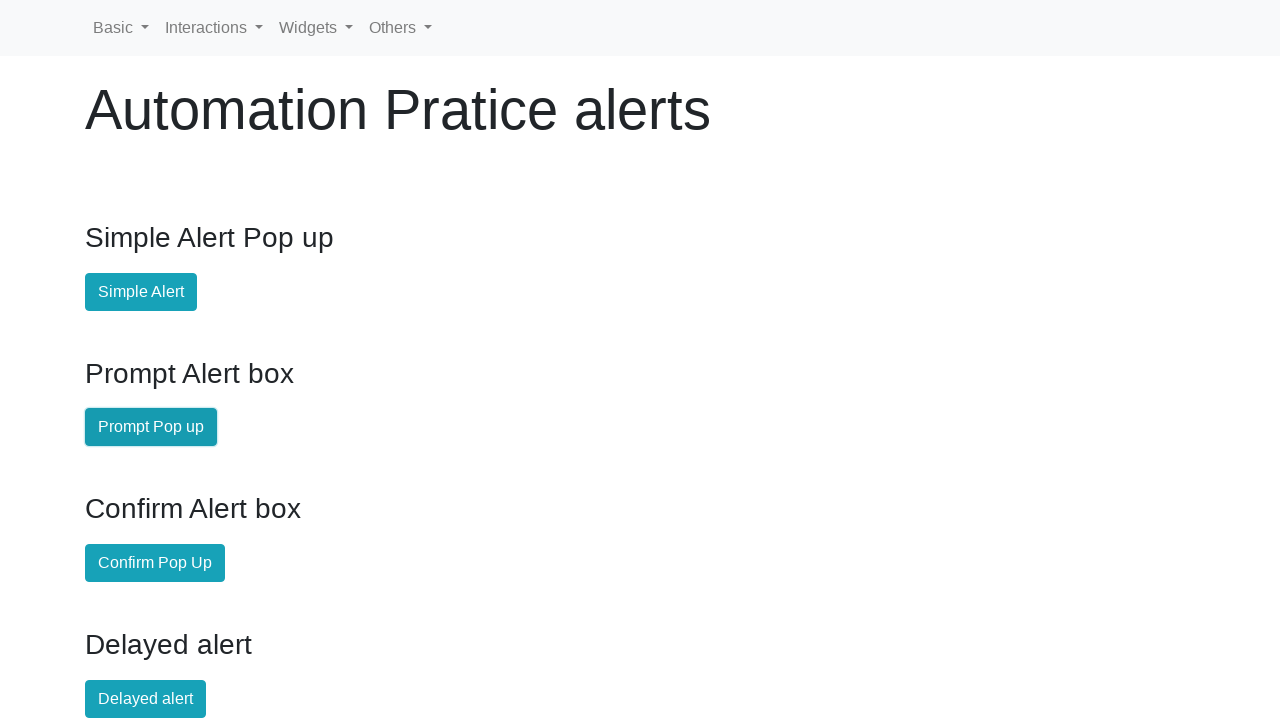

Waited 500ms for alert to be handled
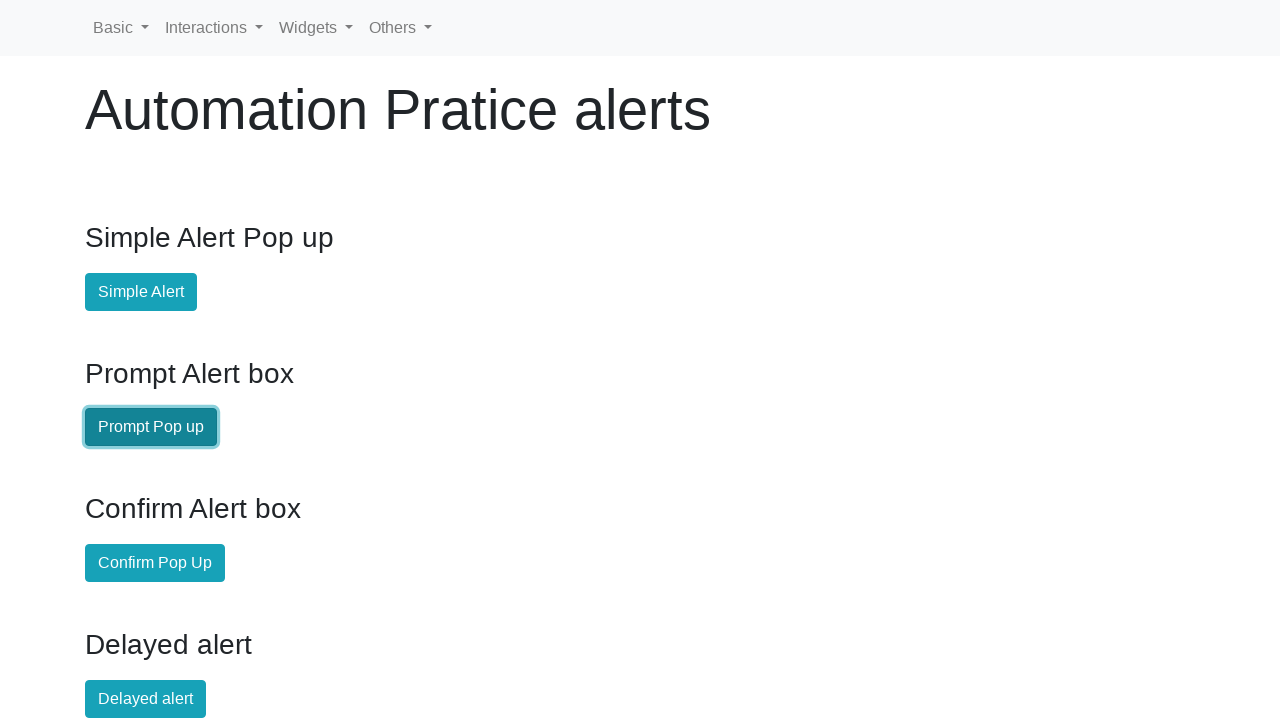

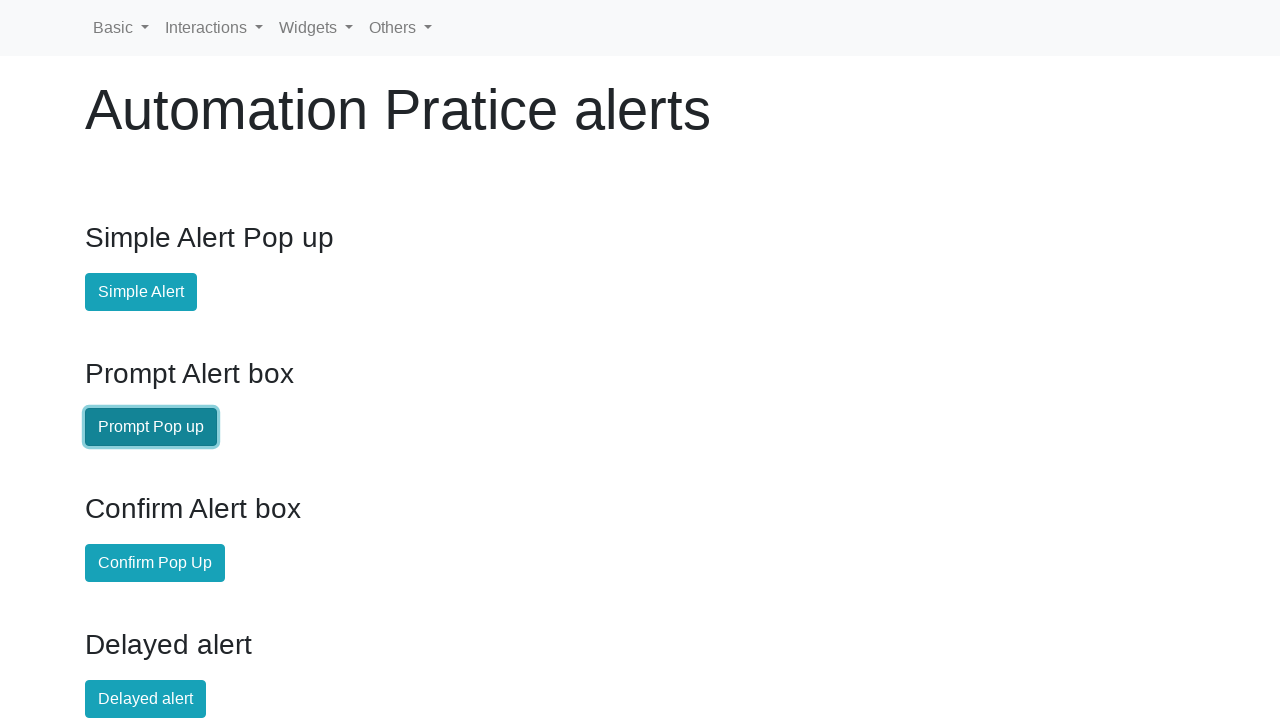